Tests alert handling functionality by navigating to the OK/Cancel alert section, triggering a confirmation dialog, dismissing it, and verifying that the "You Pressed Cancel" message is displayed

Starting URL: https://demo.automationtesting.in/Alerts.html

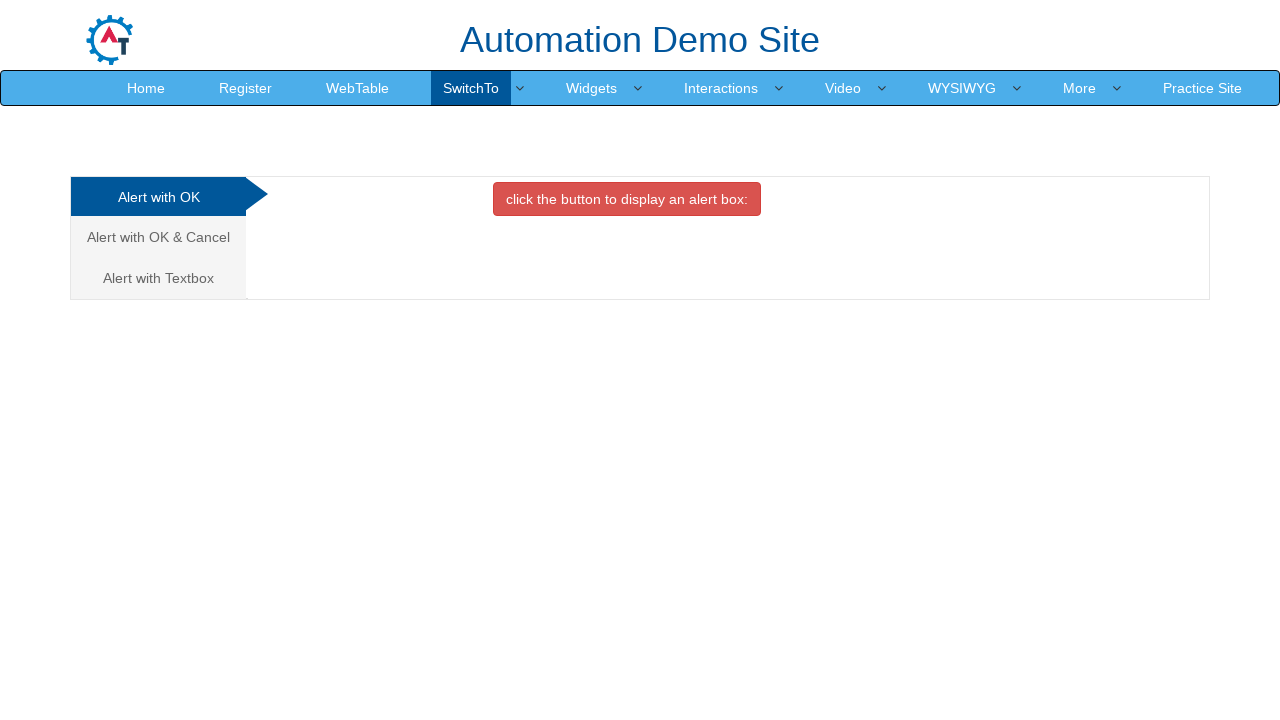

Navigated to Alerts demo page
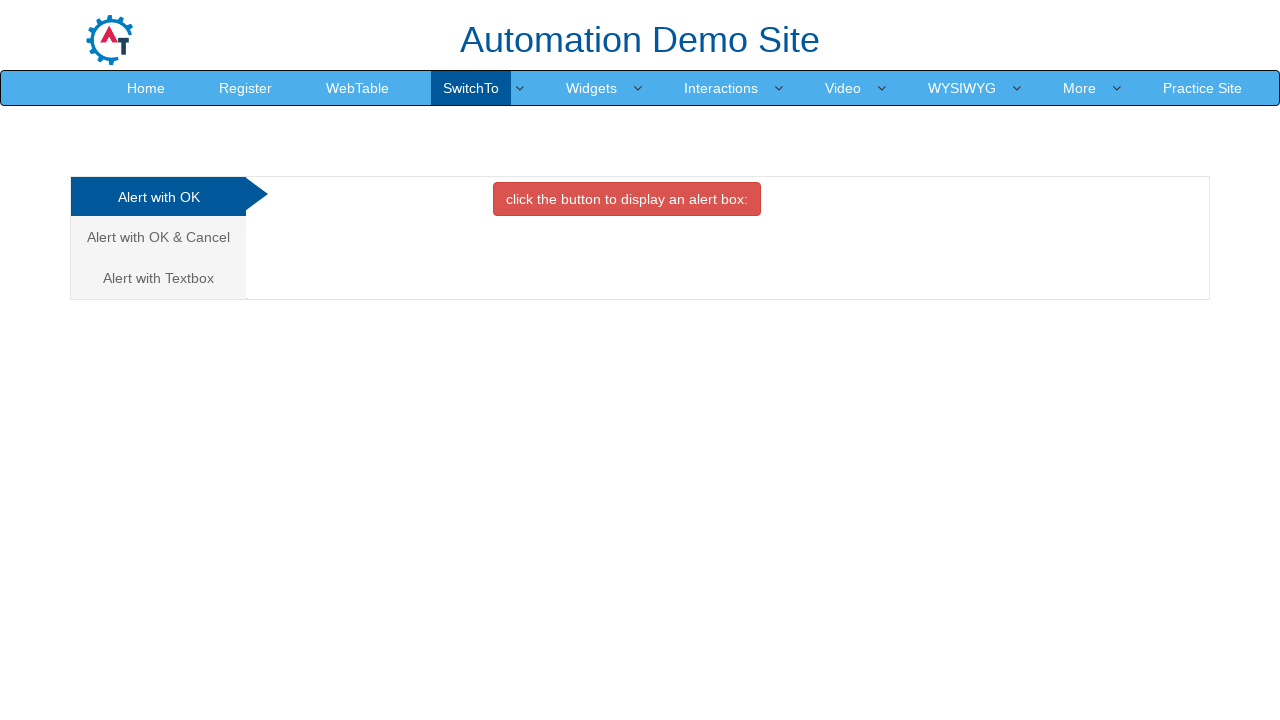

Clicked on the 'Alert with OK & Cancel' tab at (158, 237) on (//a[@class='analystic'])[2]
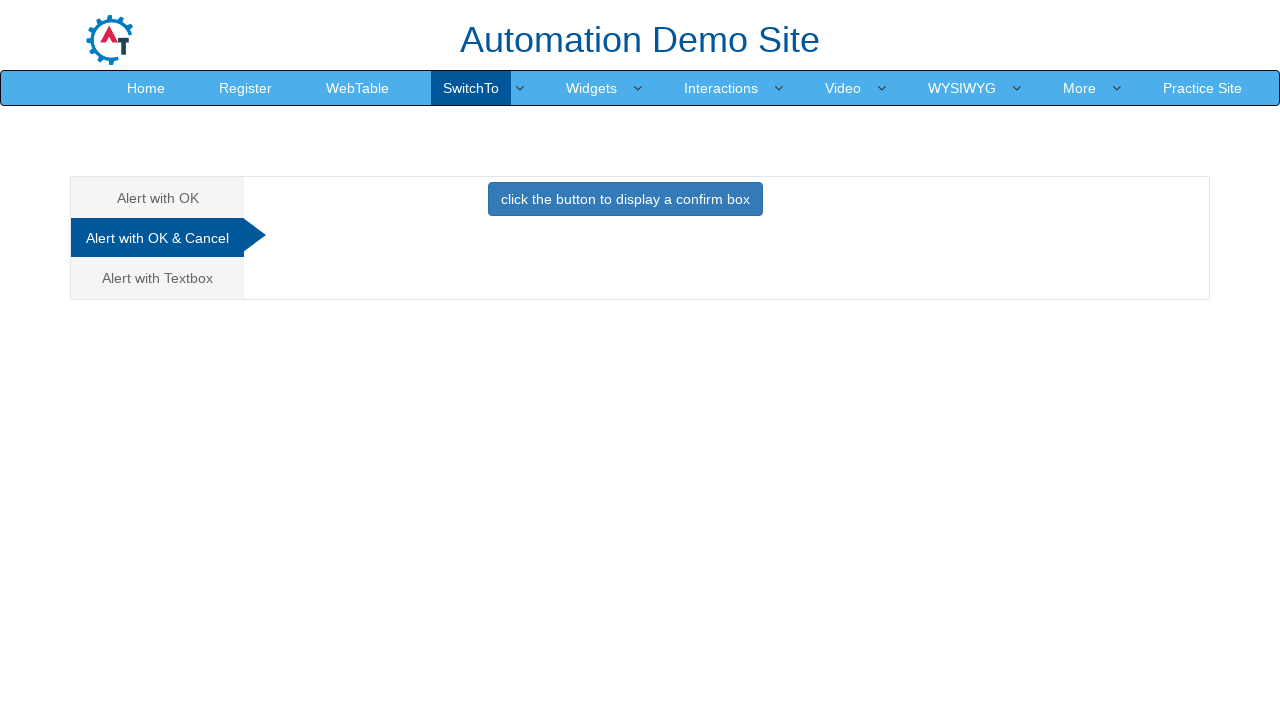

Clicked button to trigger confirmation dialog at (625, 199) on xpath=//button[@class='btn btn-primary']
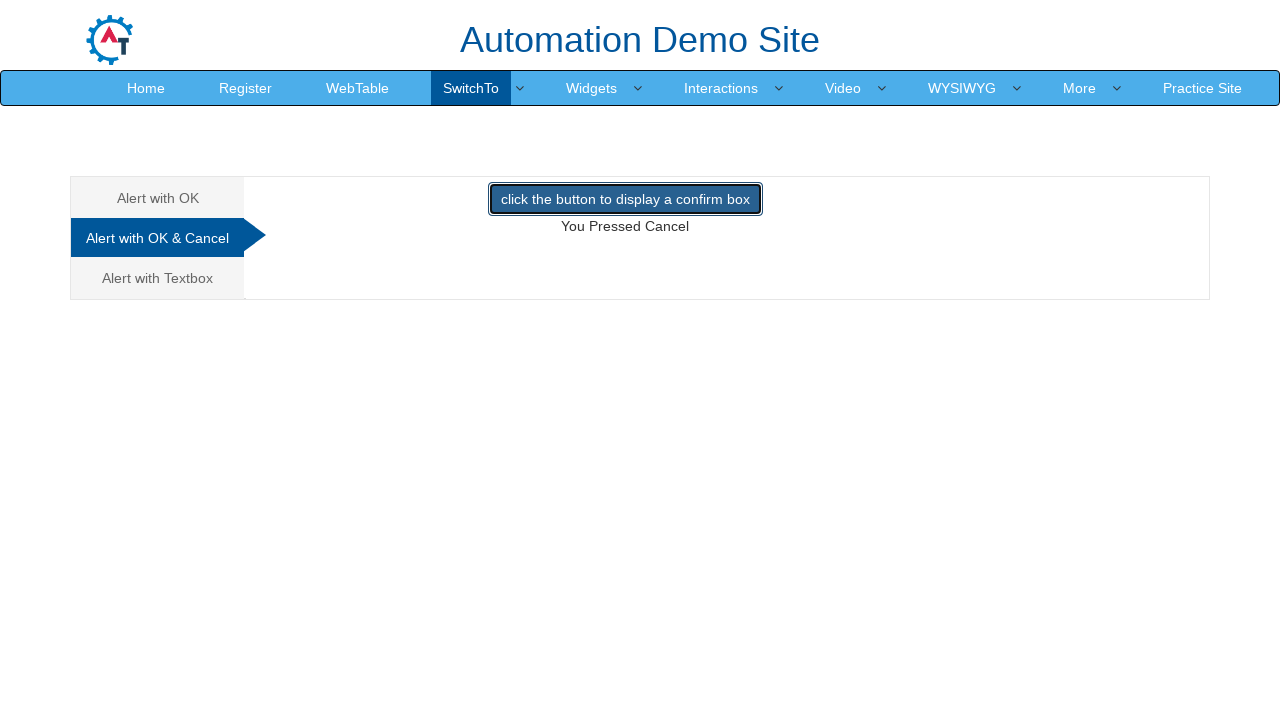

Set up dialog handler to dismiss confirmation dialog
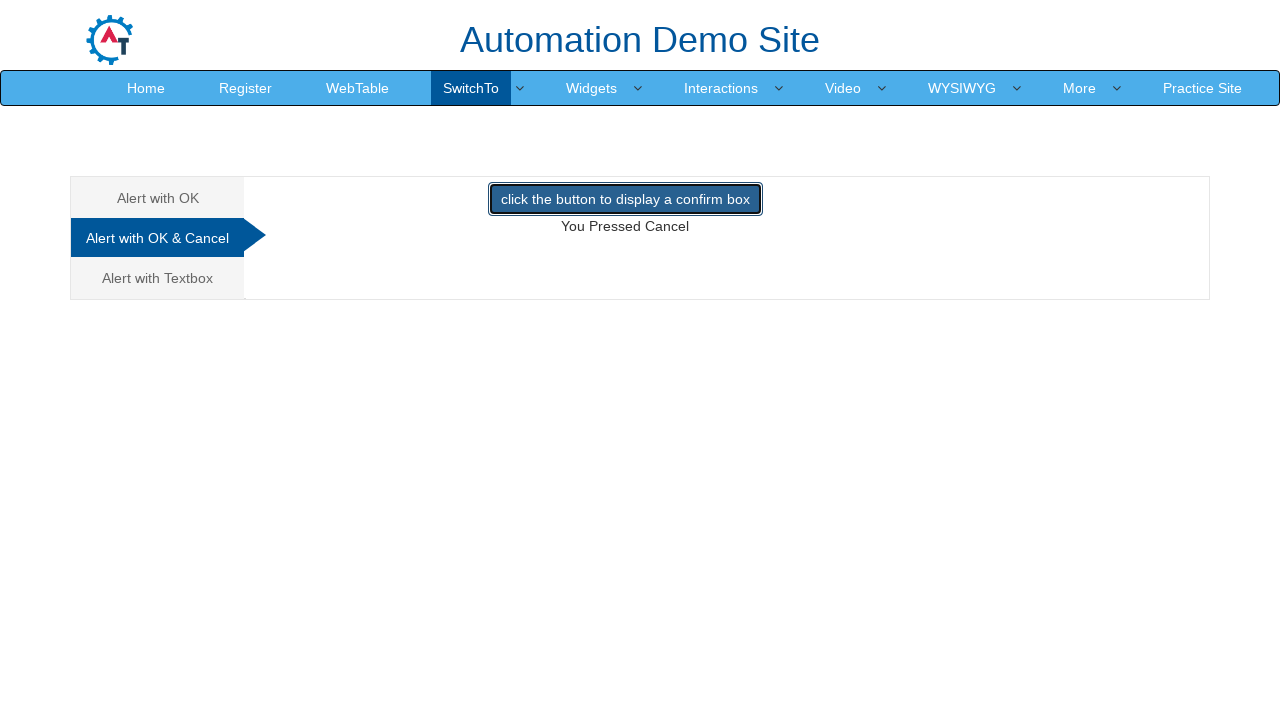

Waited for cancel message to be visible
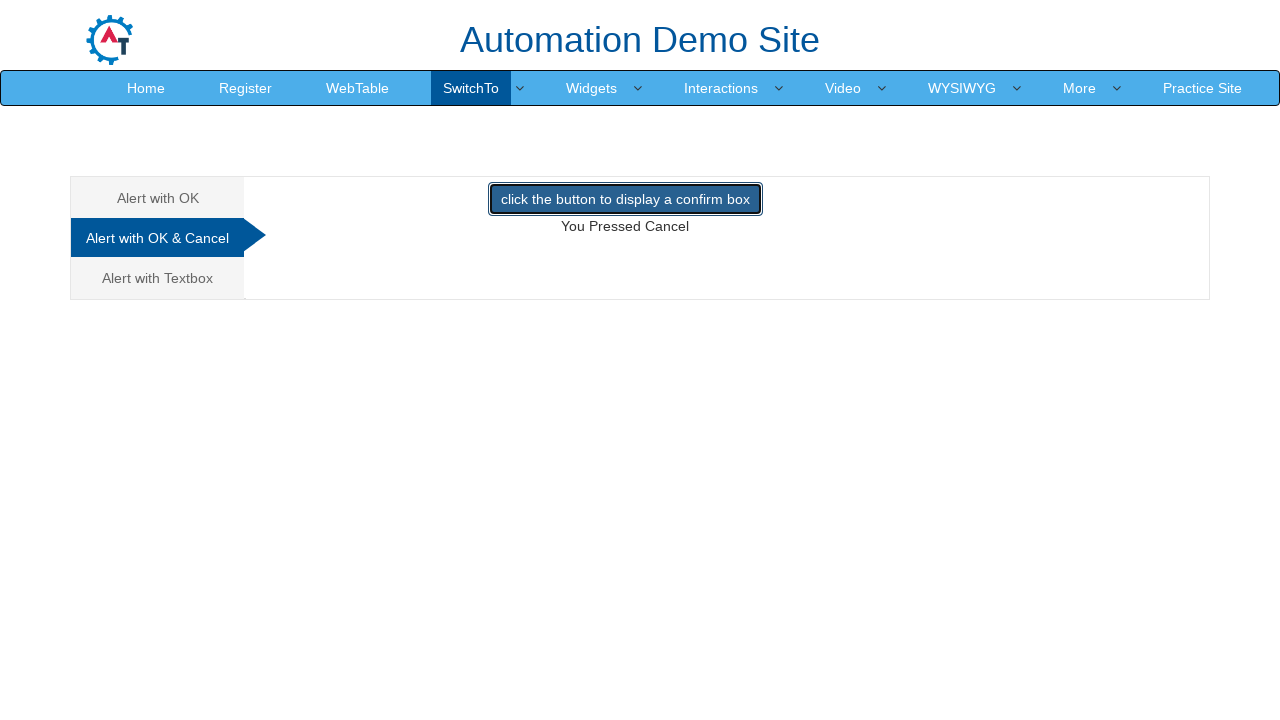

Verified cancel message is visible
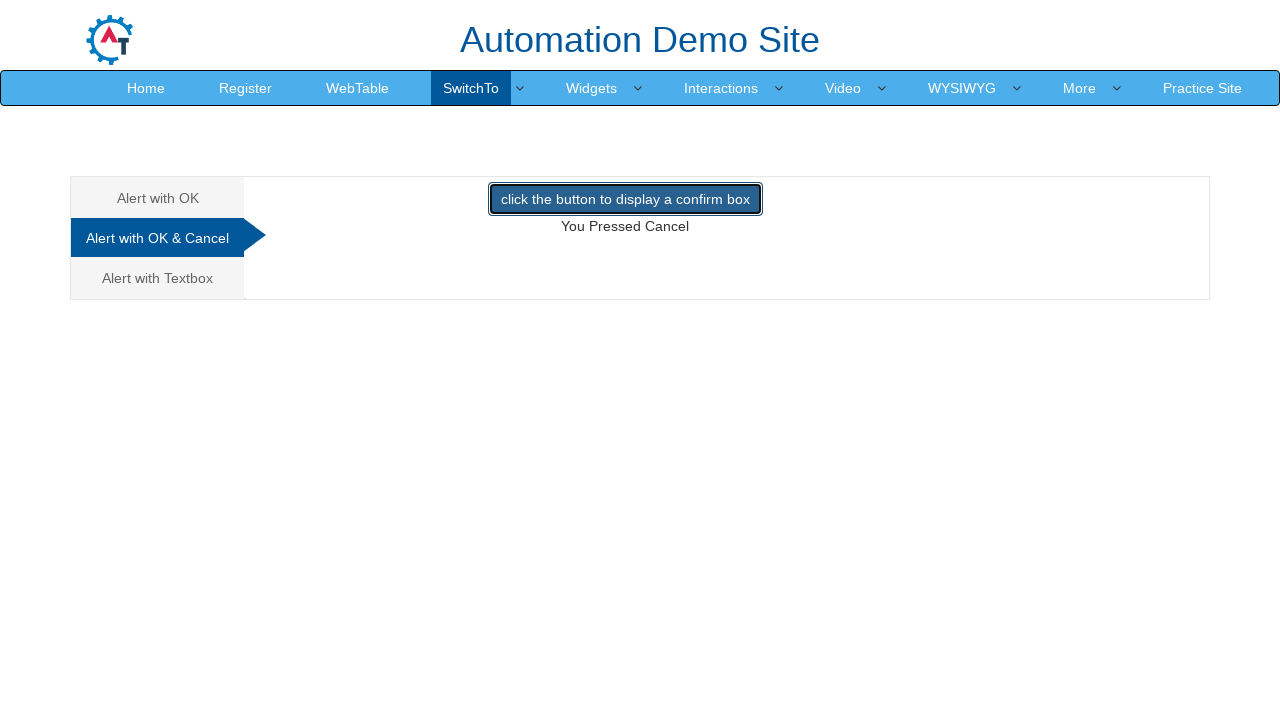

Verified message contains 'You Pressed Cancel'
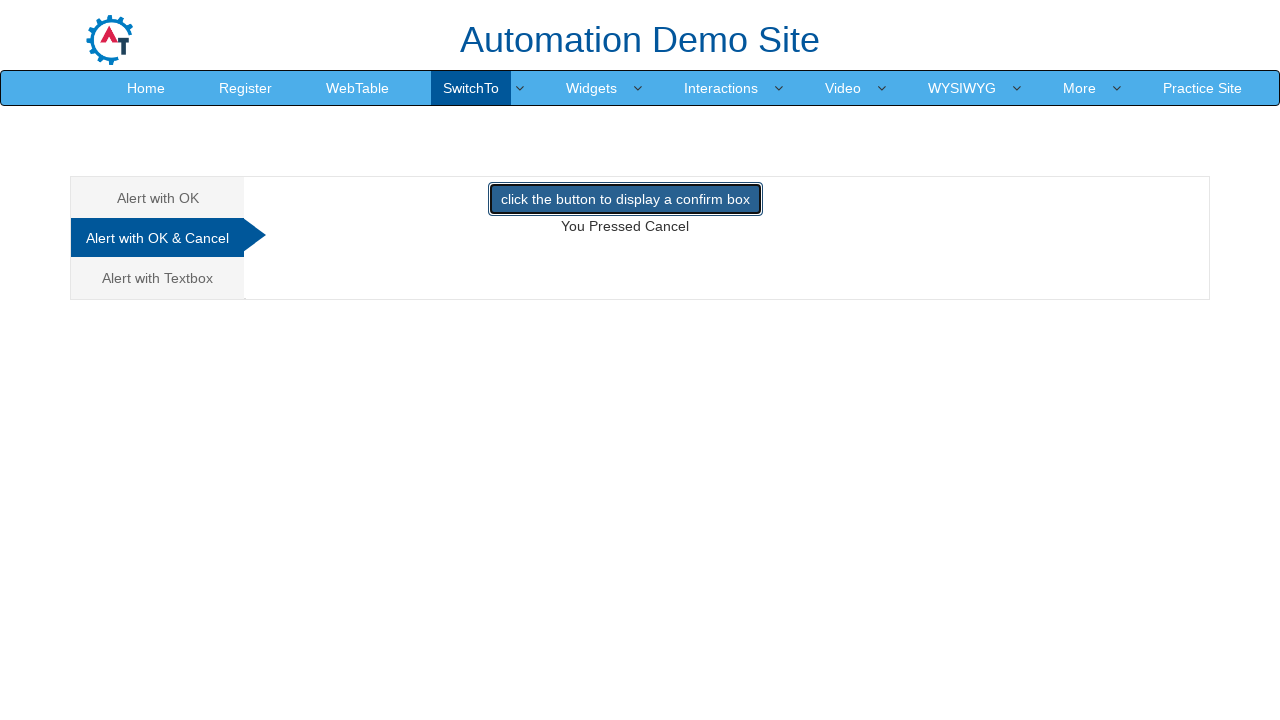

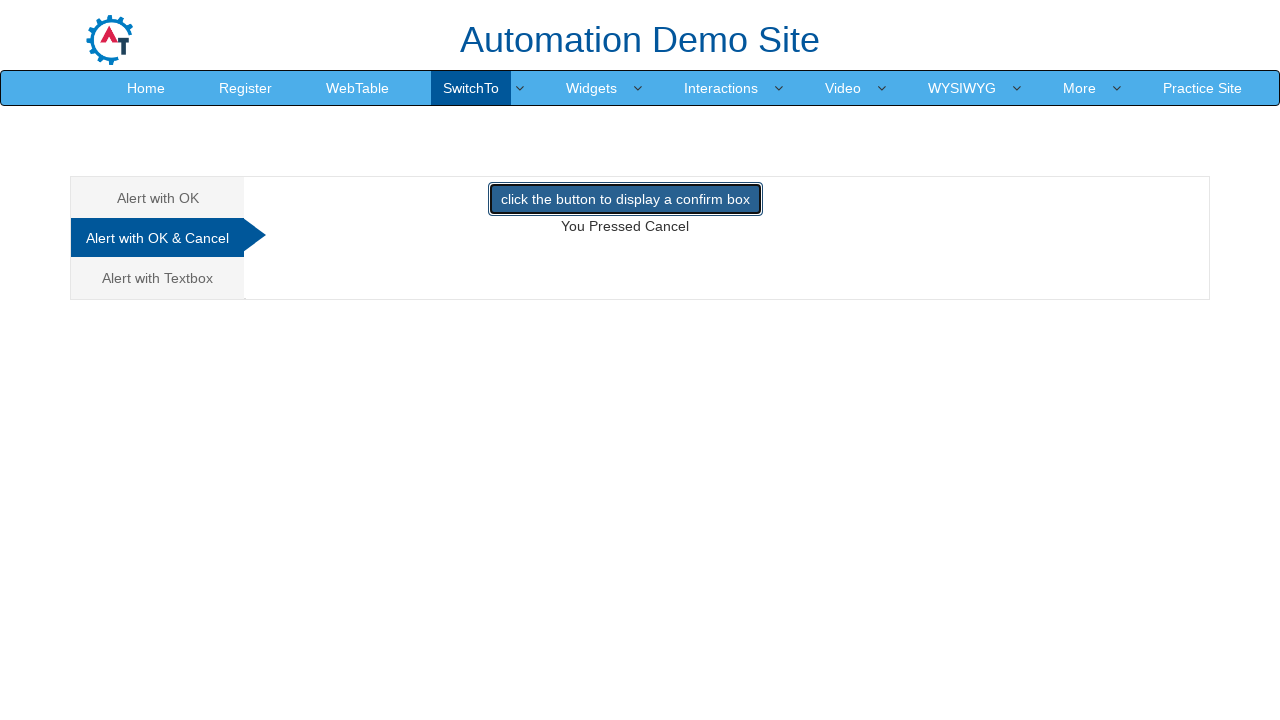